Tests a scrollable table on an automation practice page by scrolling the page and table, then verifying that the sum of values in the fourth column matches the displayed total amount.

Starting URL: https://rahulshettyacademy.com/AutomationPractice/

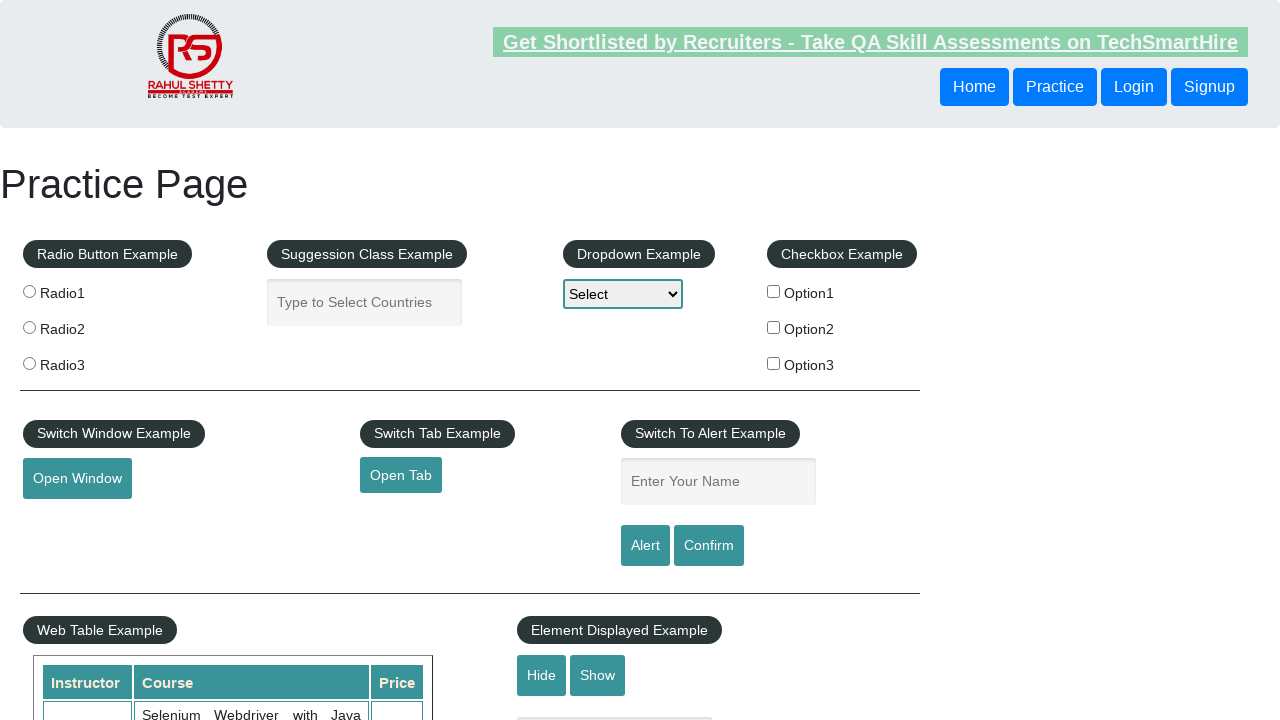

Scrolled page down by 500 pixels
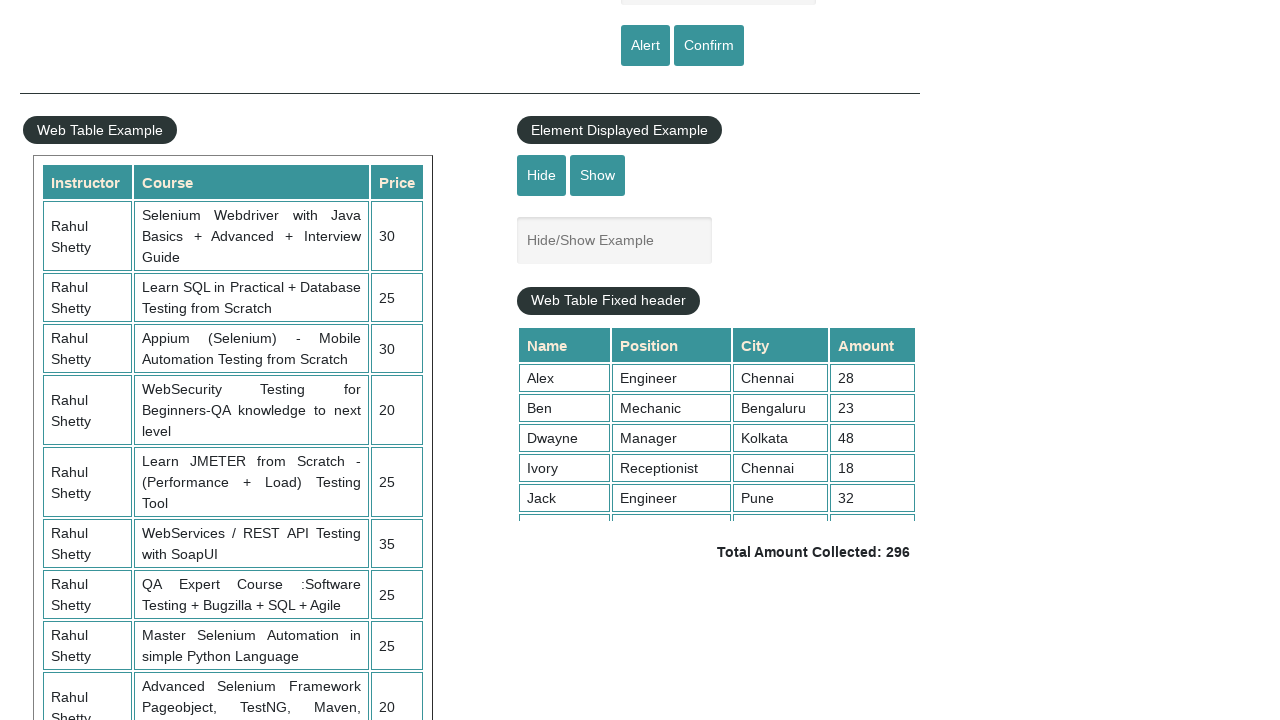

Waited 1 second for scroll to complete
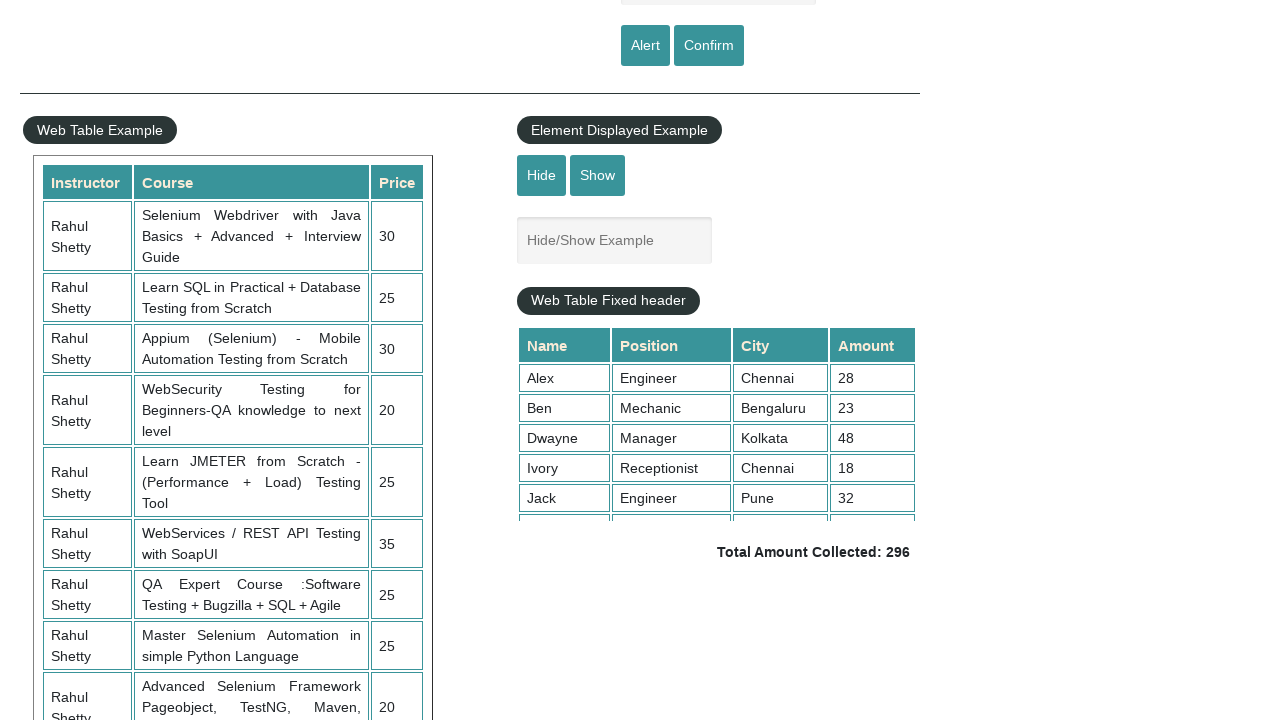

Scrolled table container down by 5000 pixels
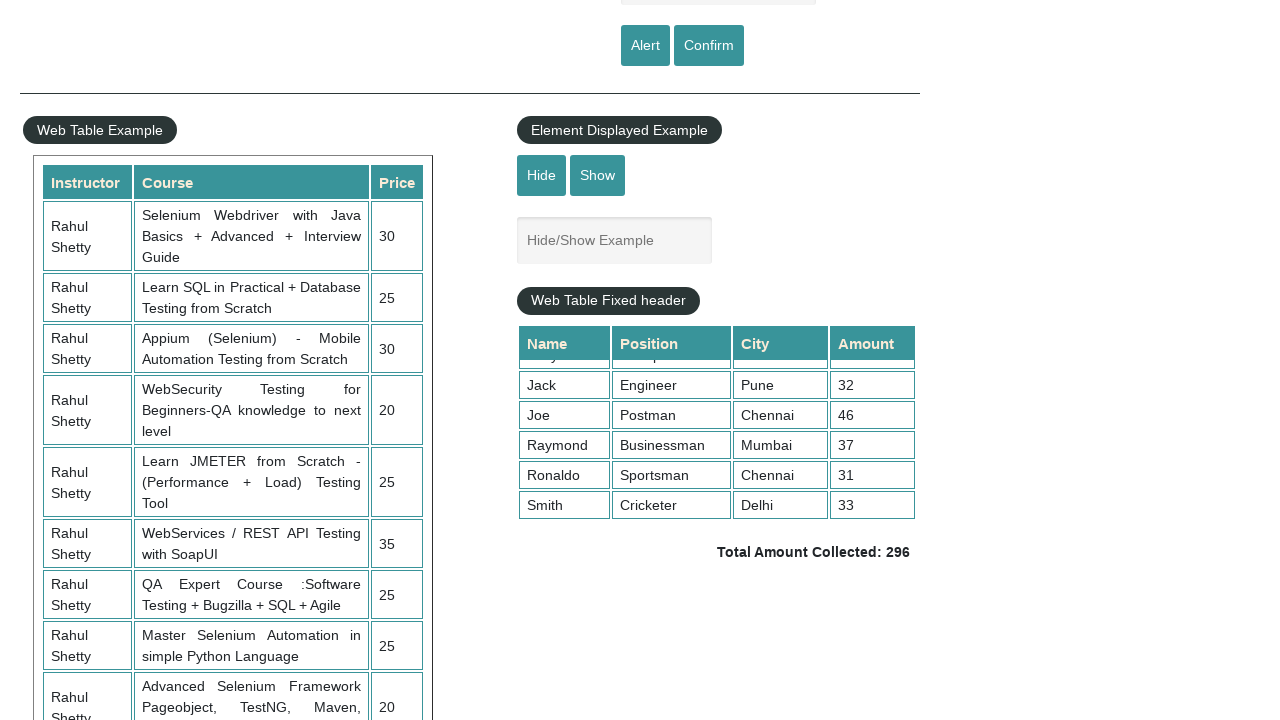

Waited for table fourth column cells to be visible
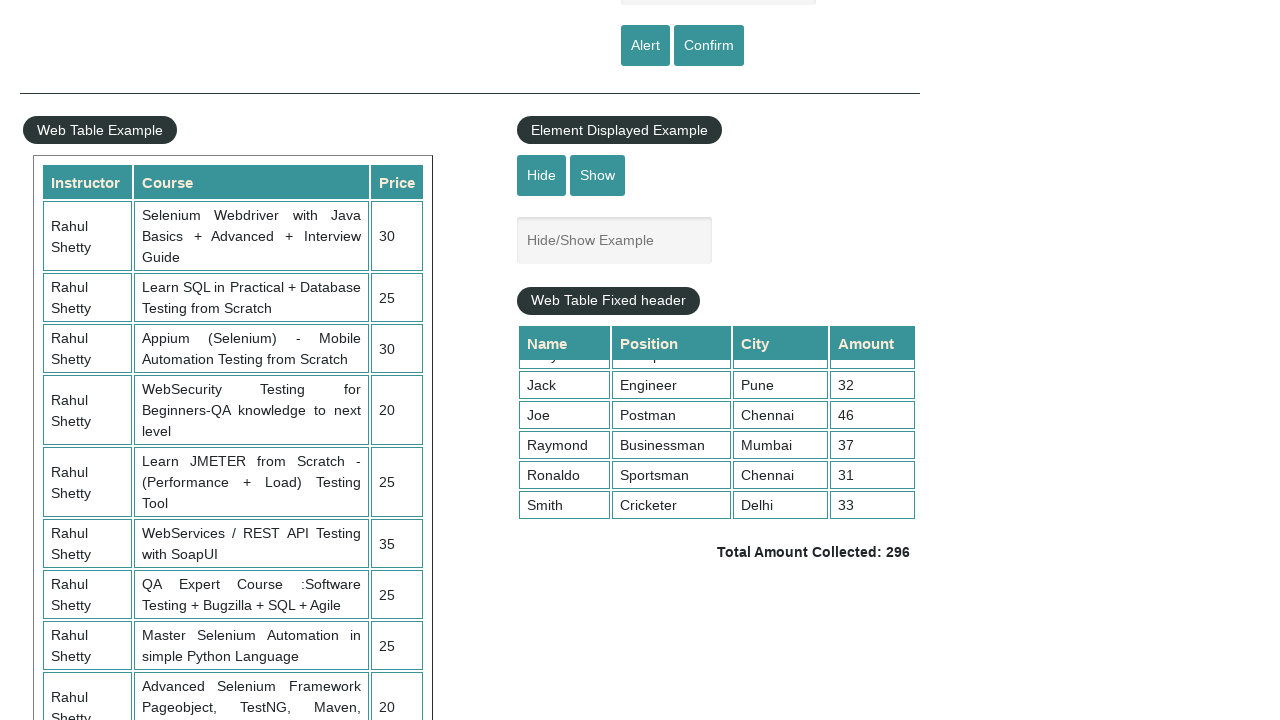

Extracted 9 values from the fourth column of the table
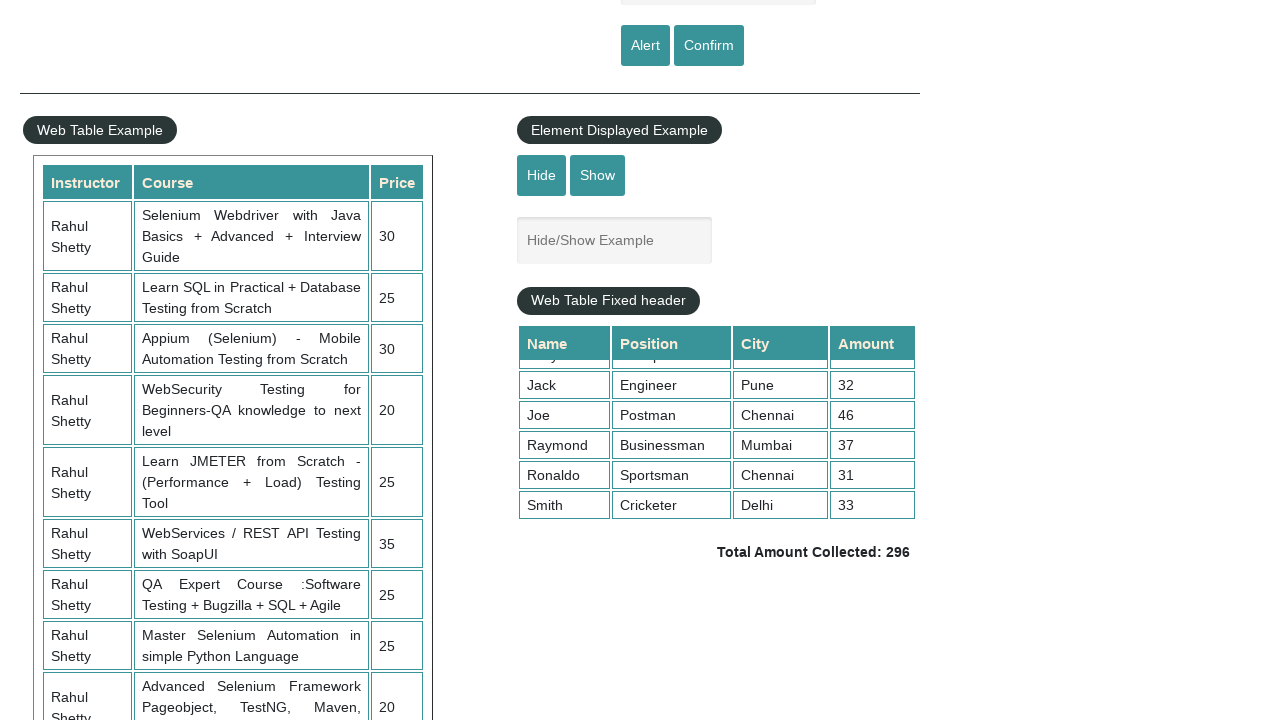

Calculated sum of fourth column values: 296
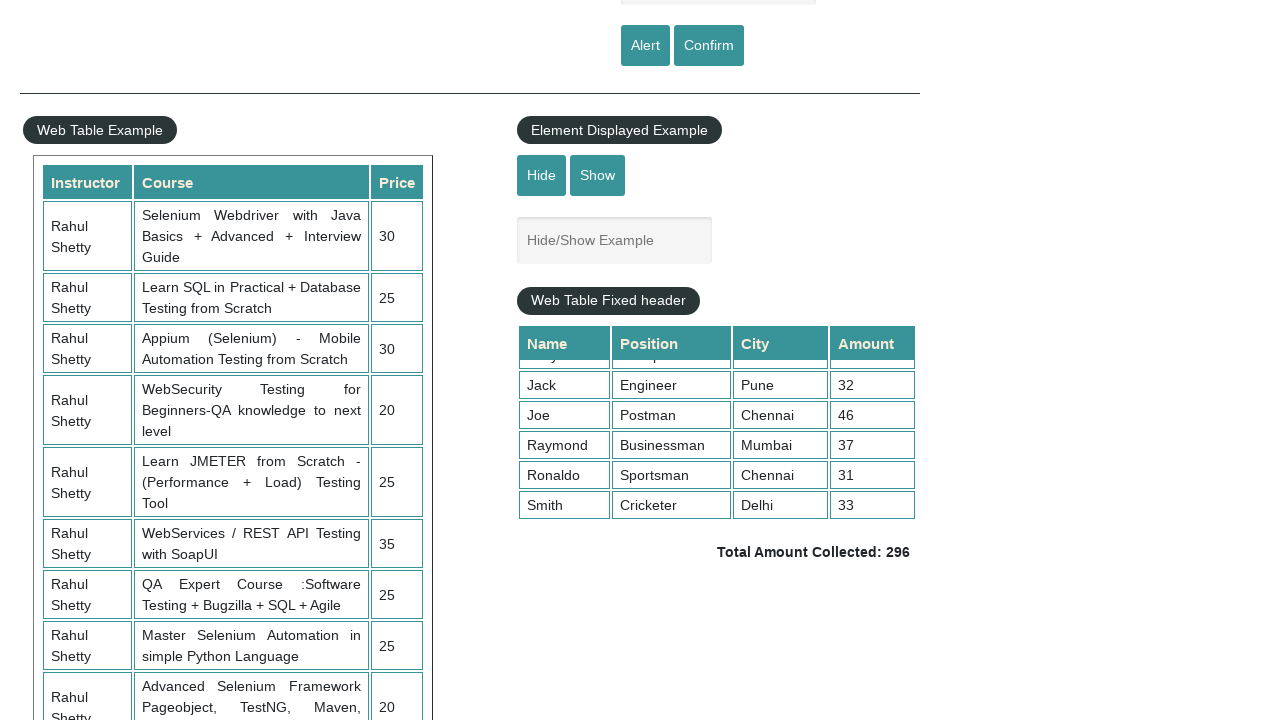

Retrieved displayed total amount text
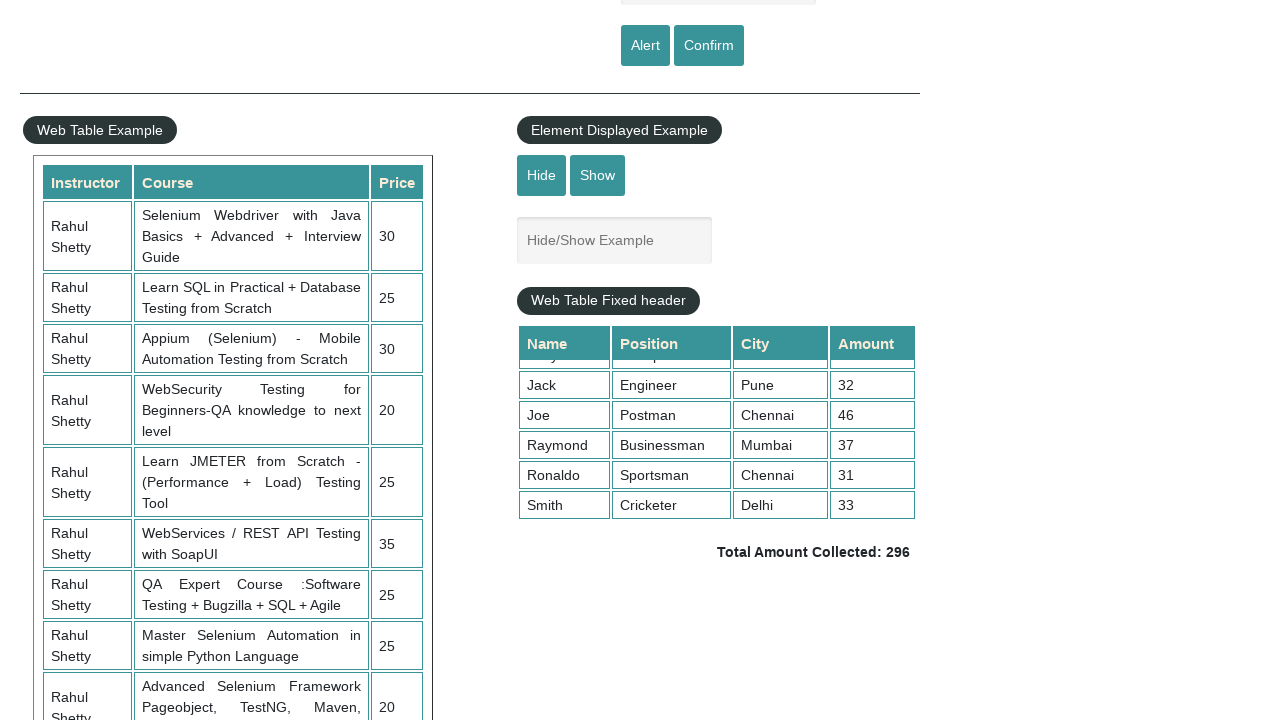

Extracted displayed total value: 296
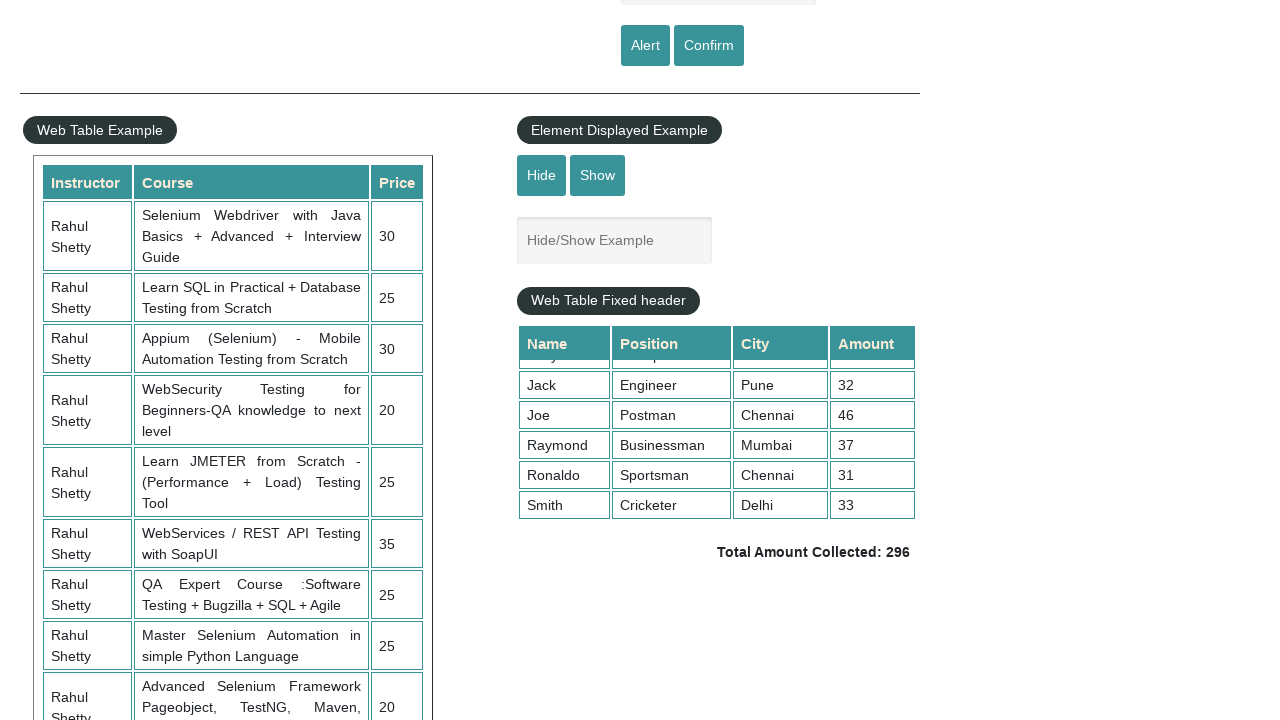

Verified that calculated sum (296) matches displayed total (296)
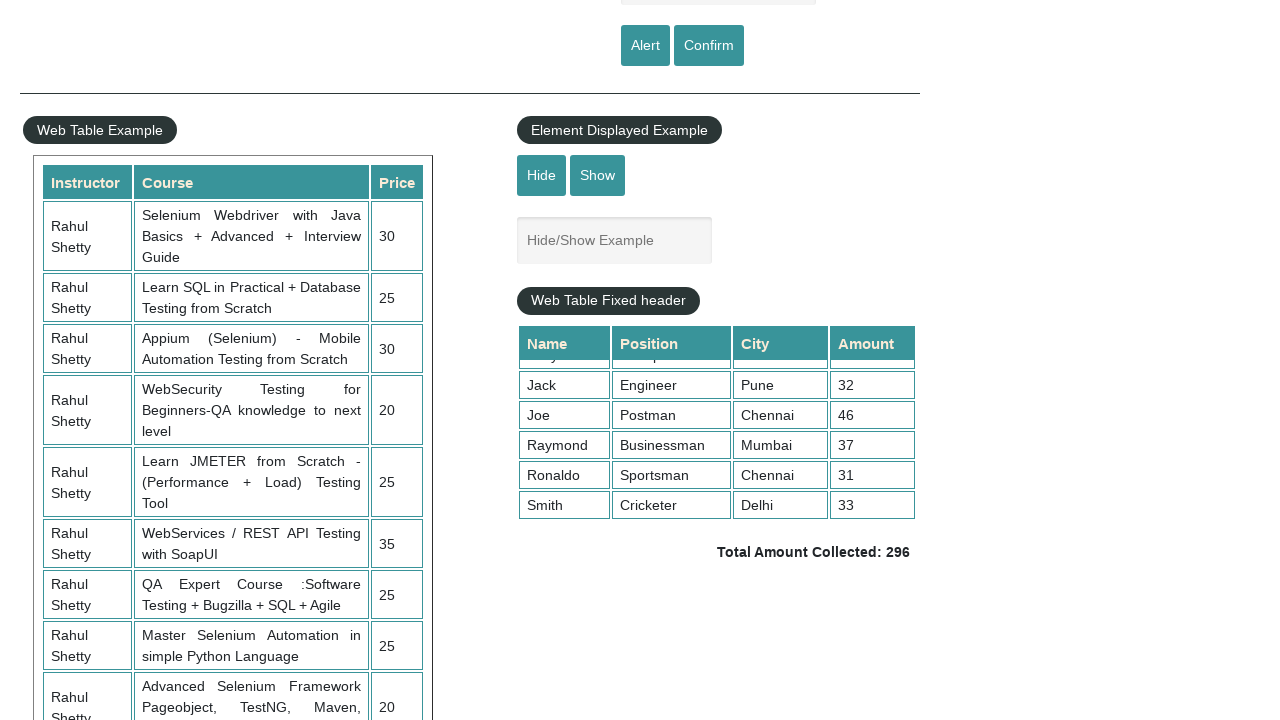

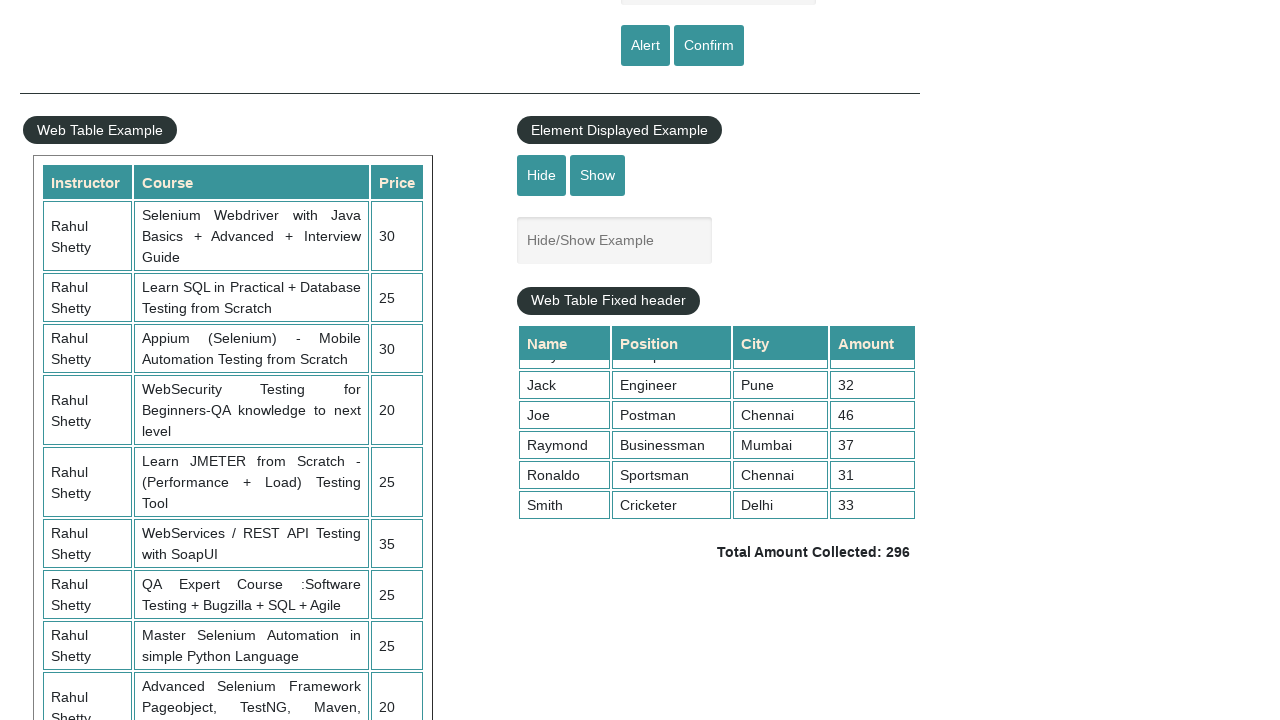